Tests that Clear completed button is hidden when no items are completed

Starting URL: https://demo.playwright.dev/todomvc

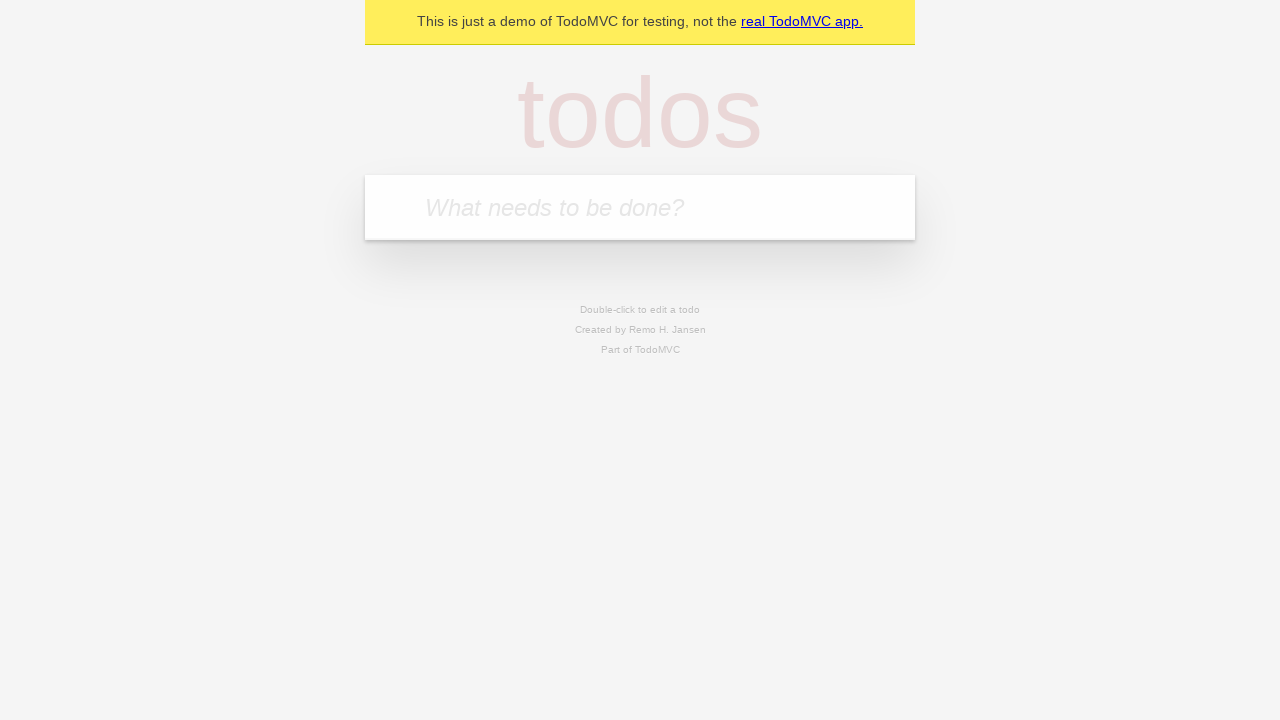

Filled todo input with 'buy some cheese' on internal:attr=[placeholder="What needs to be done?"i]
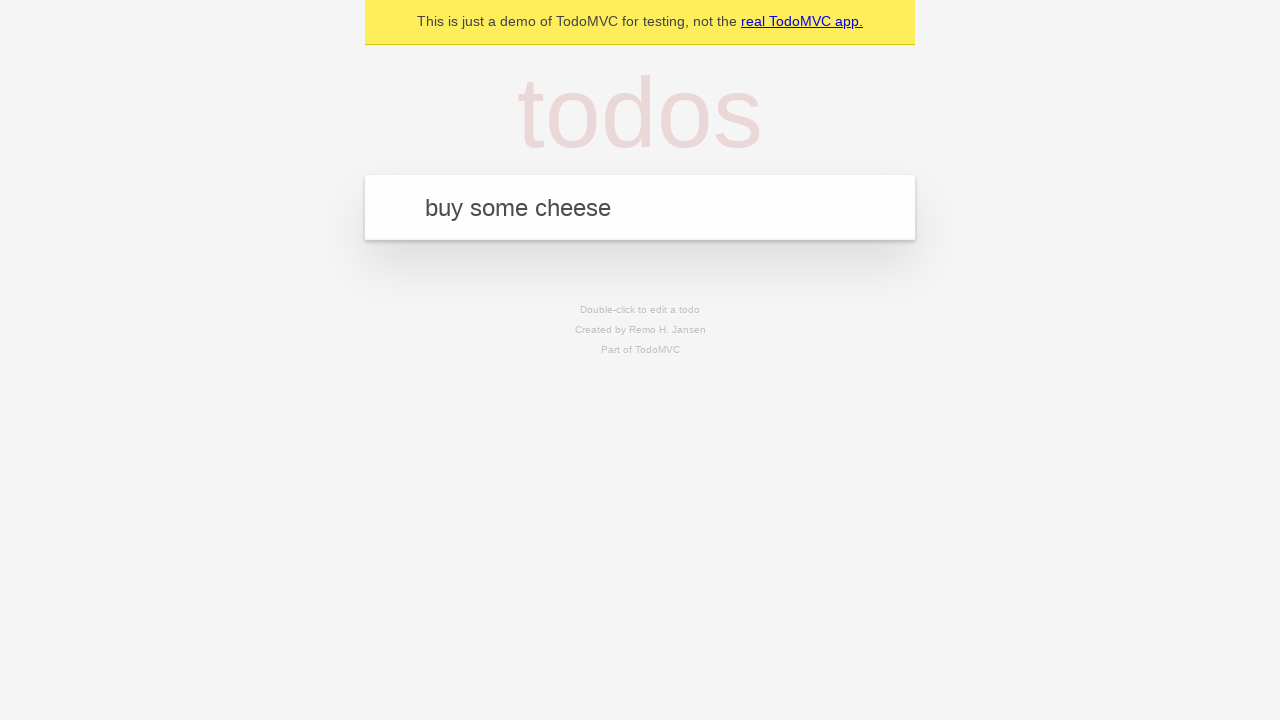

Pressed Enter to create todo 'buy some cheese' on internal:attr=[placeholder="What needs to be done?"i]
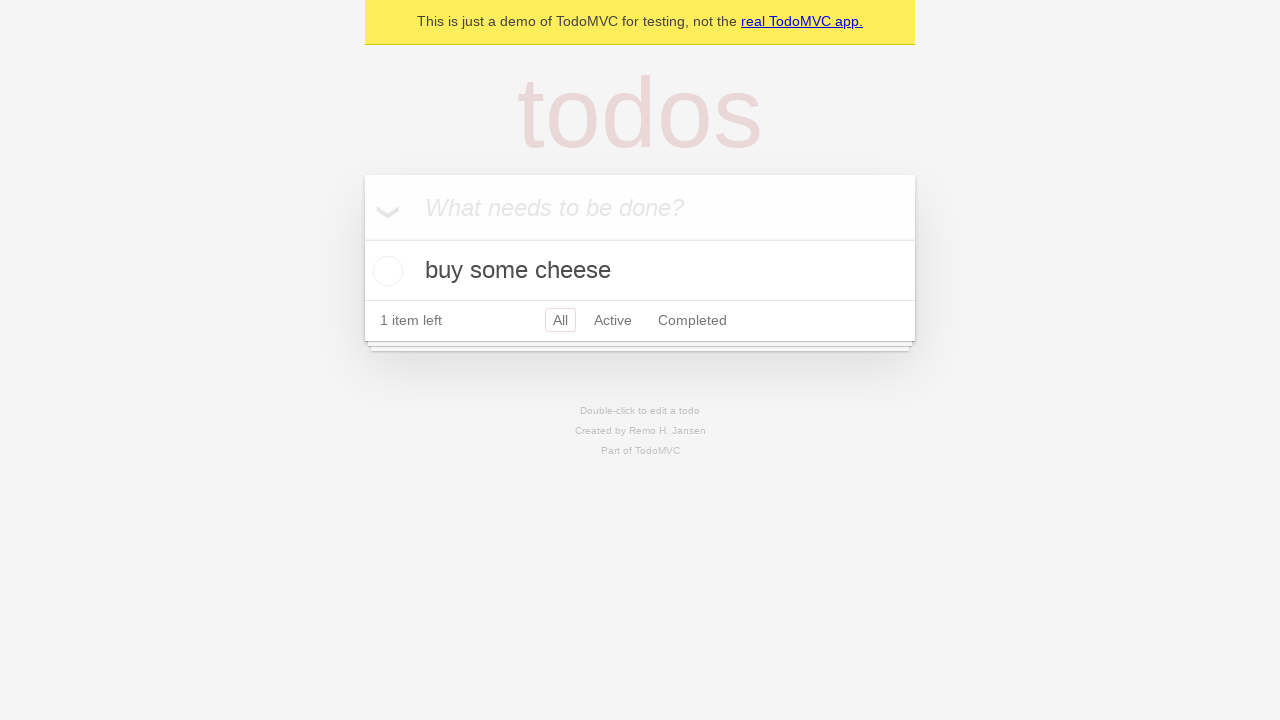

Filled todo input with 'feed the cat' on internal:attr=[placeholder="What needs to be done?"i]
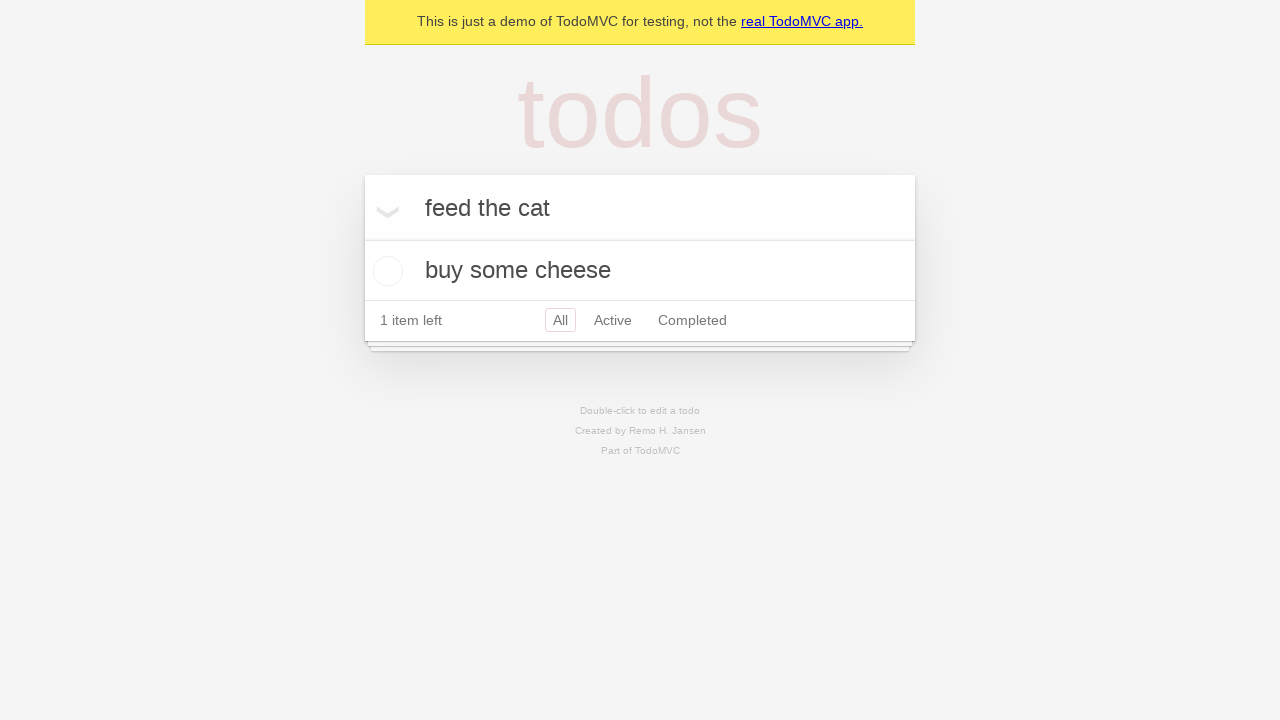

Pressed Enter to create todo 'feed the cat' on internal:attr=[placeholder="What needs to be done?"i]
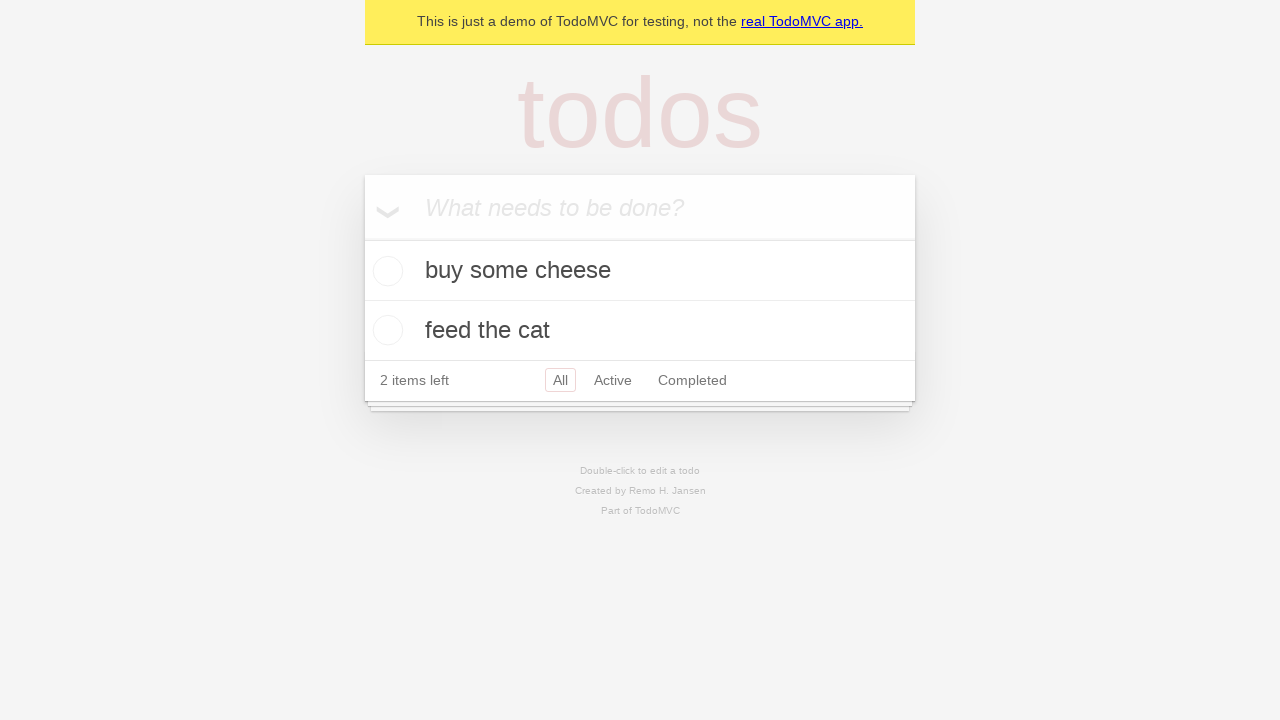

Filled todo input with 'book a doctors appointment' on internal:attr=[placeholder="What needs to be done?"i]
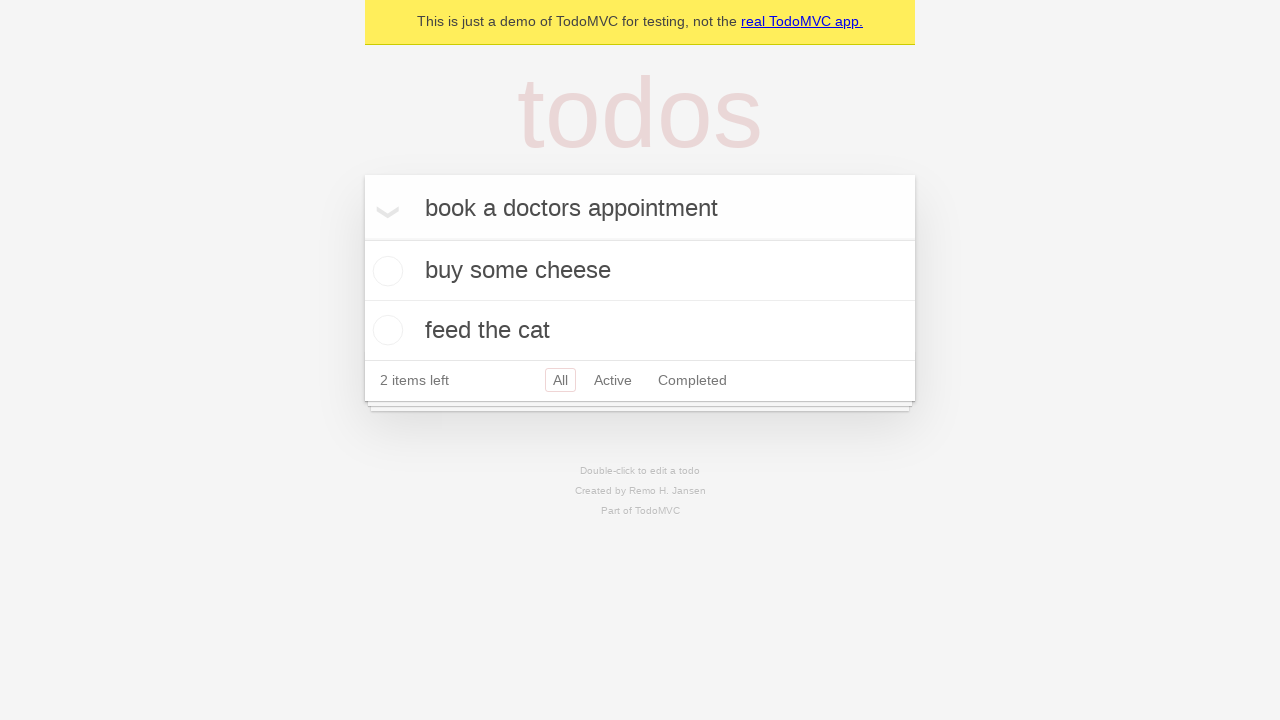

Pressed Enter to create todo 'book a doctors appointment' on internal:attr=[placeholder="What needs to be done?"i]
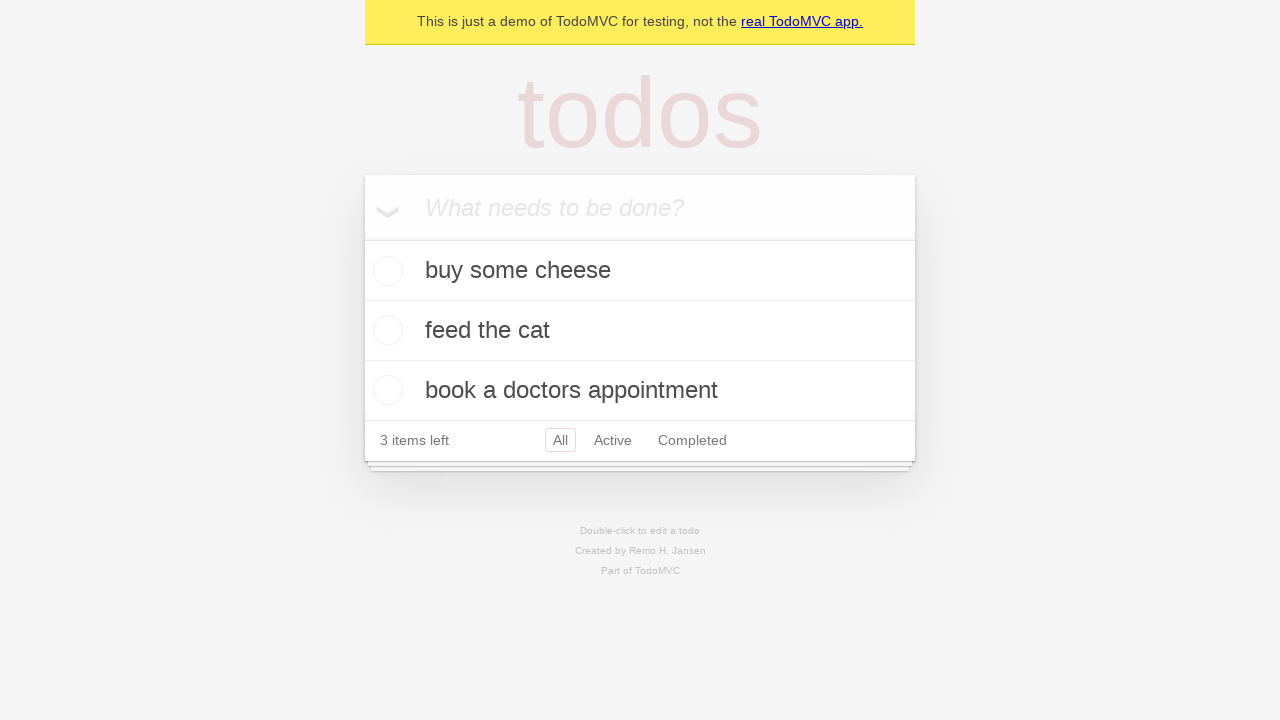

Waited for all 3 todos to be created
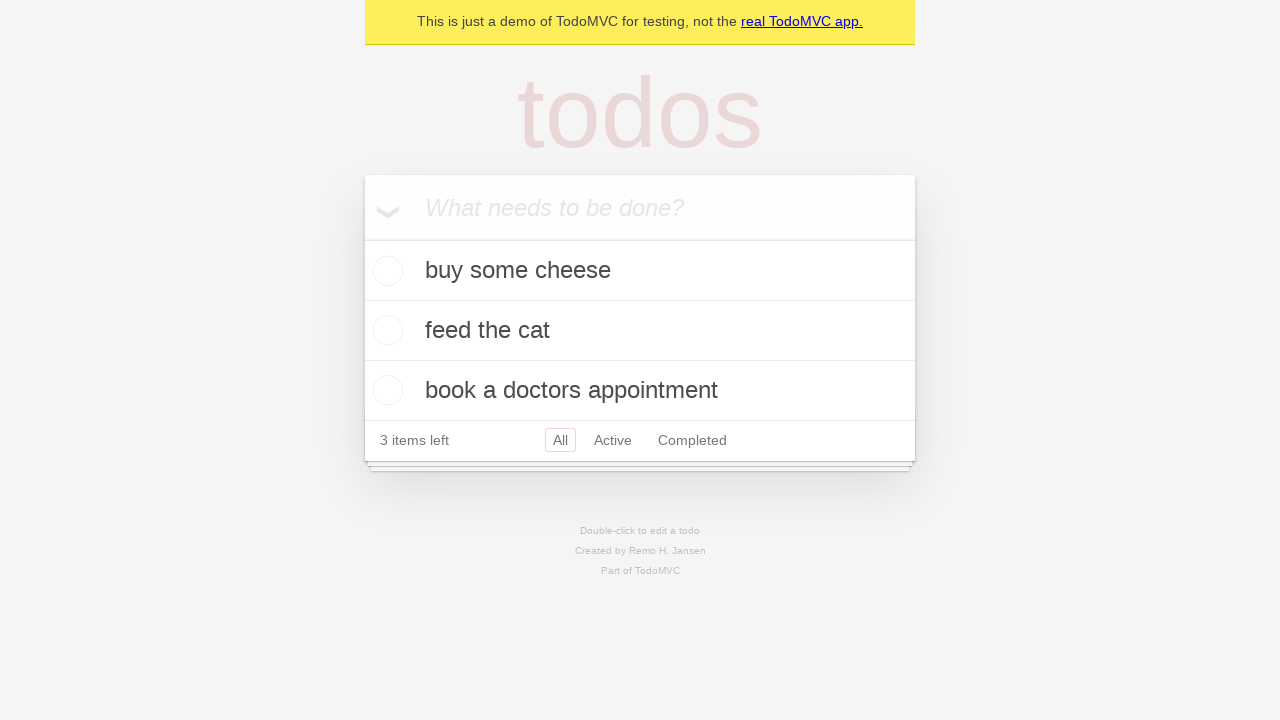

Checked the first todo item at (385, 271) on .todo-list li .toggle >> nth=0
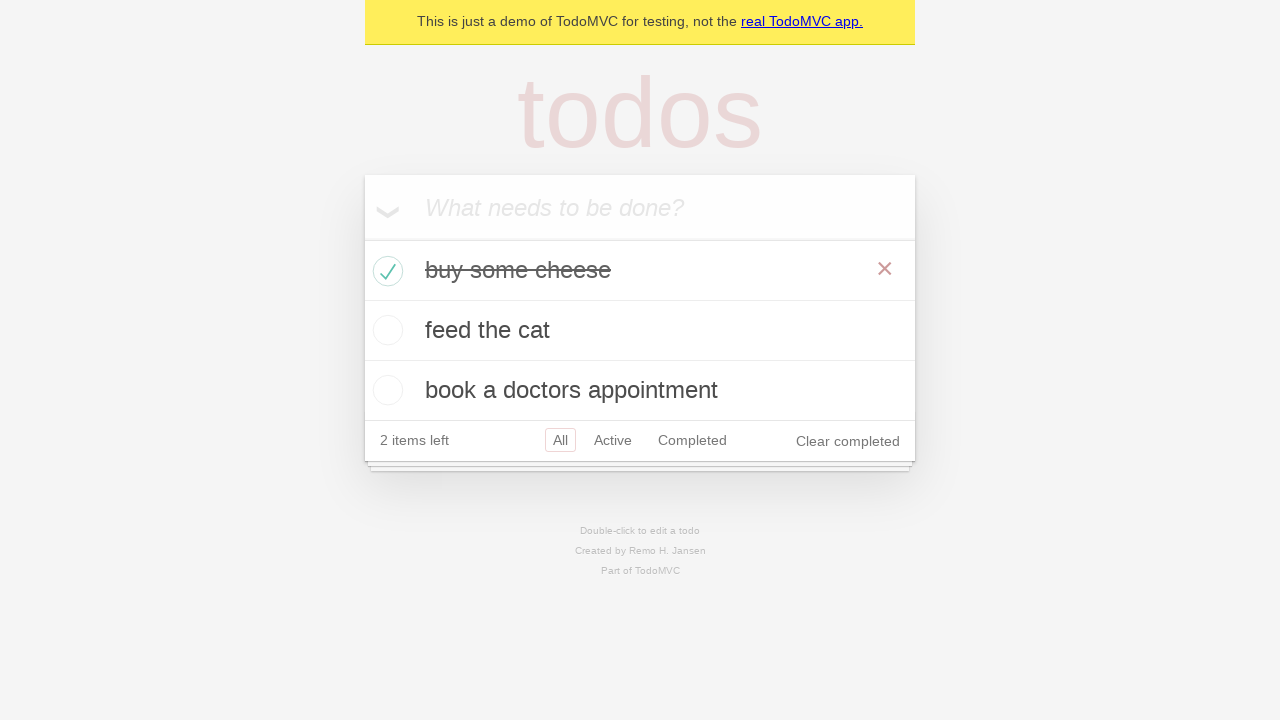

Clicked 'Clear completed' button at (848, 441) on internal:role=button[name="Clear completed"i]
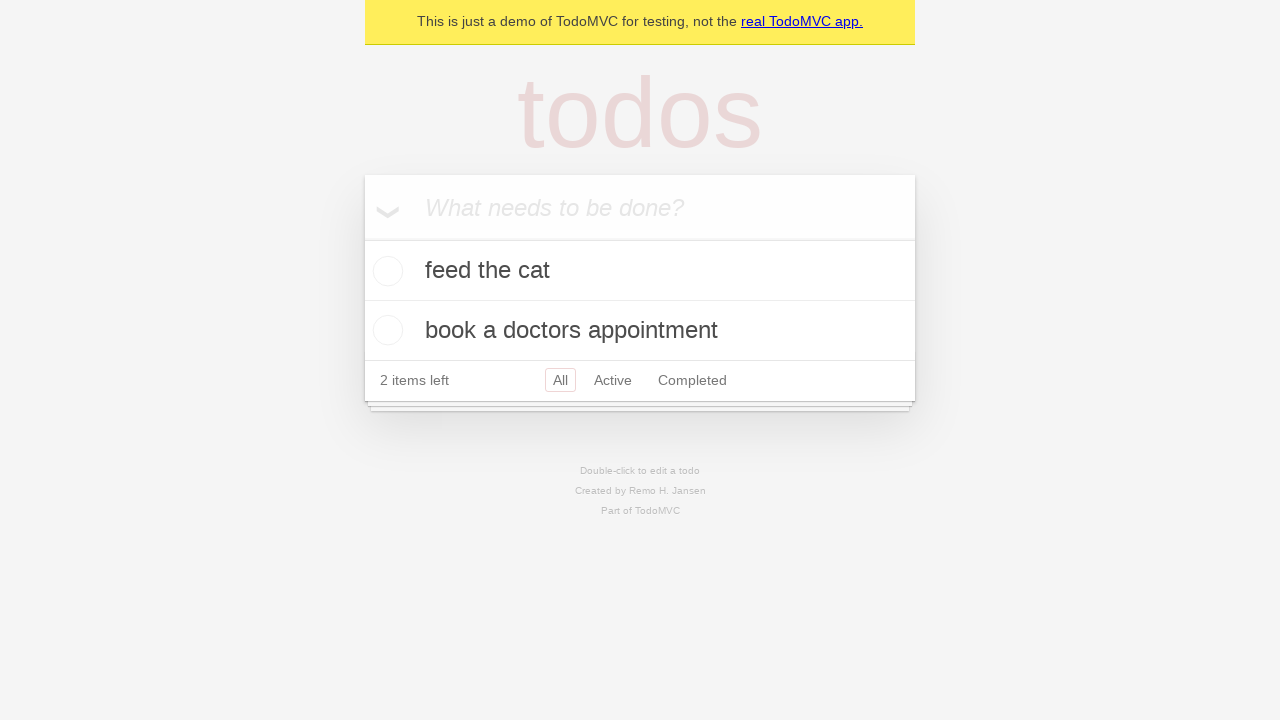

'Clear completed' button is now hidden
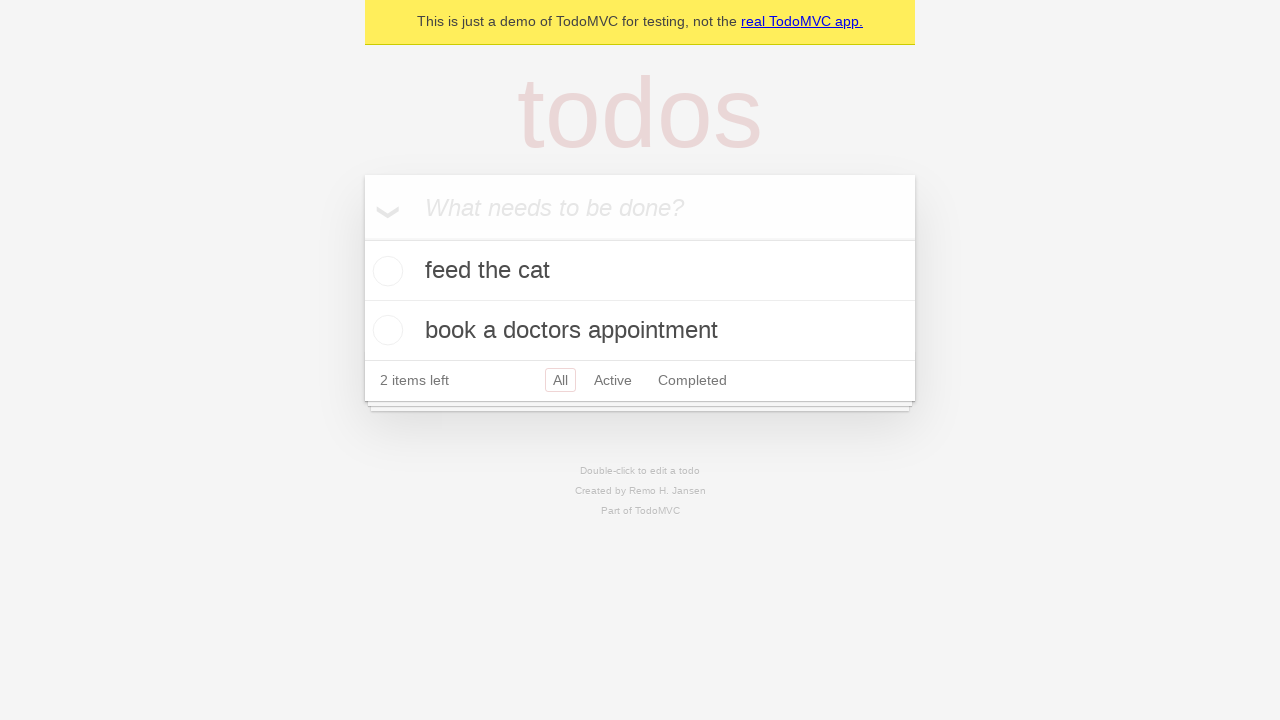

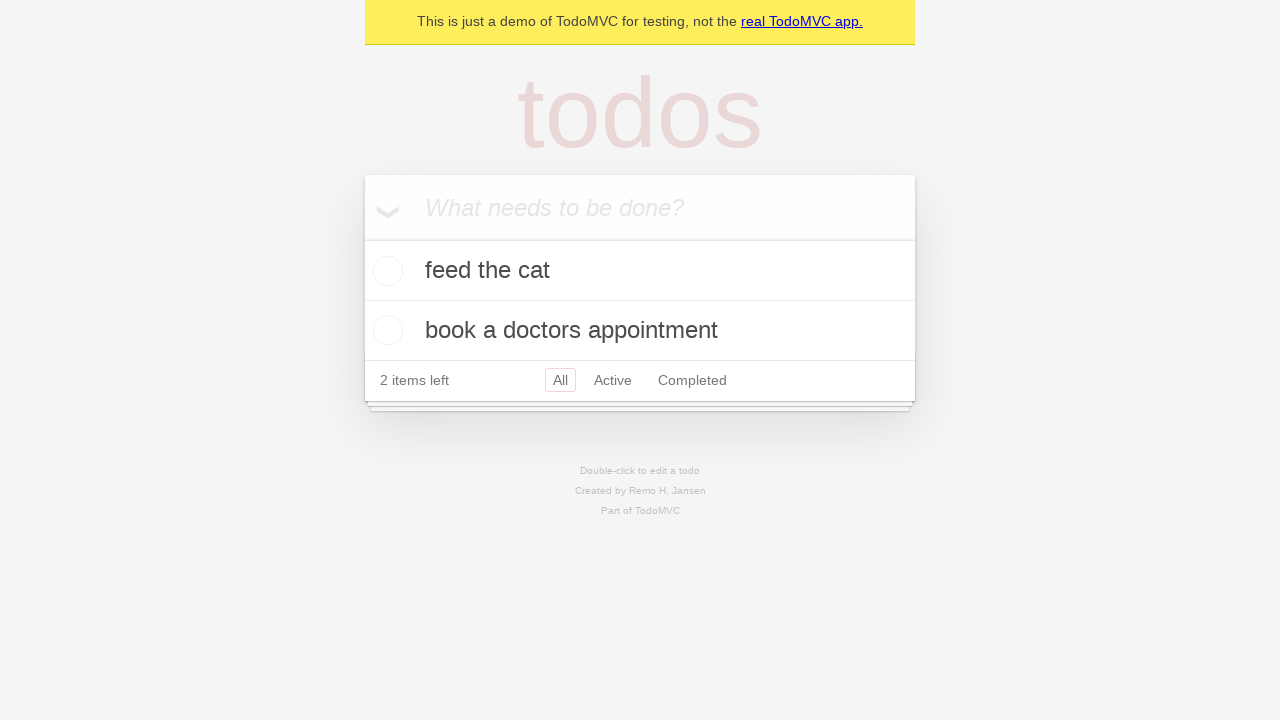